Tests JavaScript alert handling by clicking a button to trigger an alert, accepting the alert, and verifying the result message on the page.

Starting URL: http://the-internet.herokuapp.com/javascript_alerts

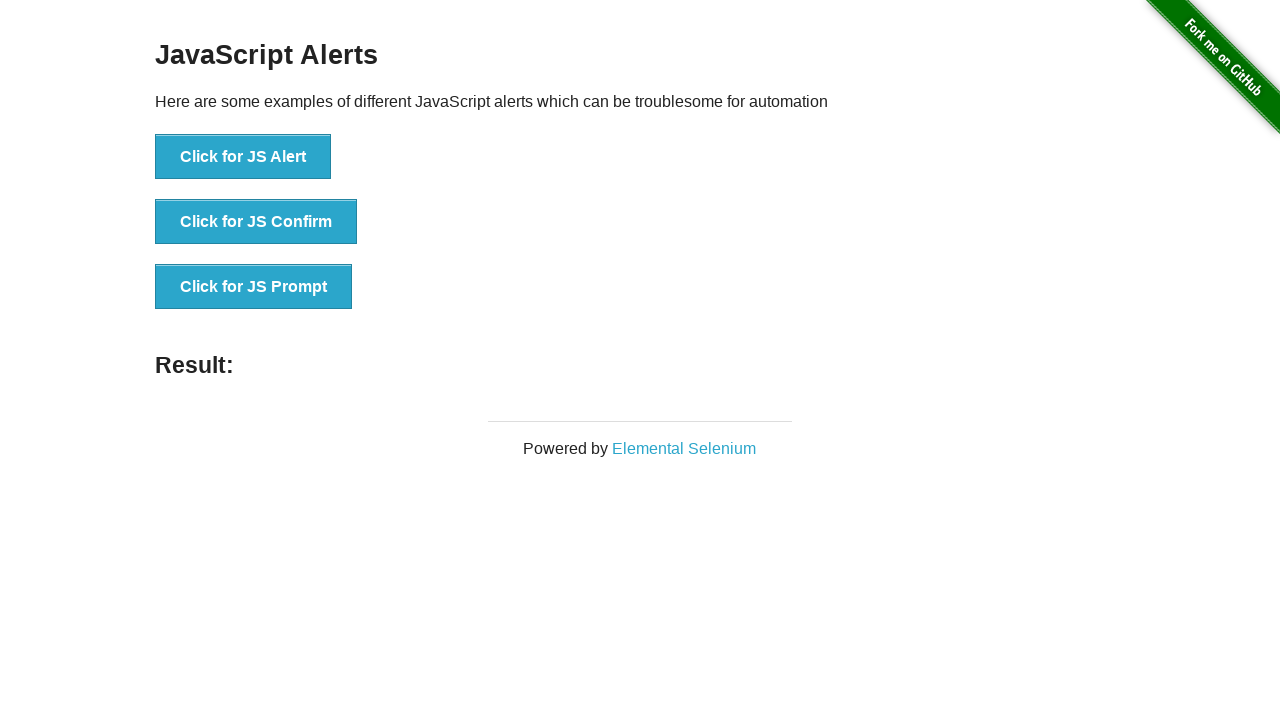

Clicked the first button to trigger JavaScript alert at (243, 157) on ul > li:nth-child(1) > button
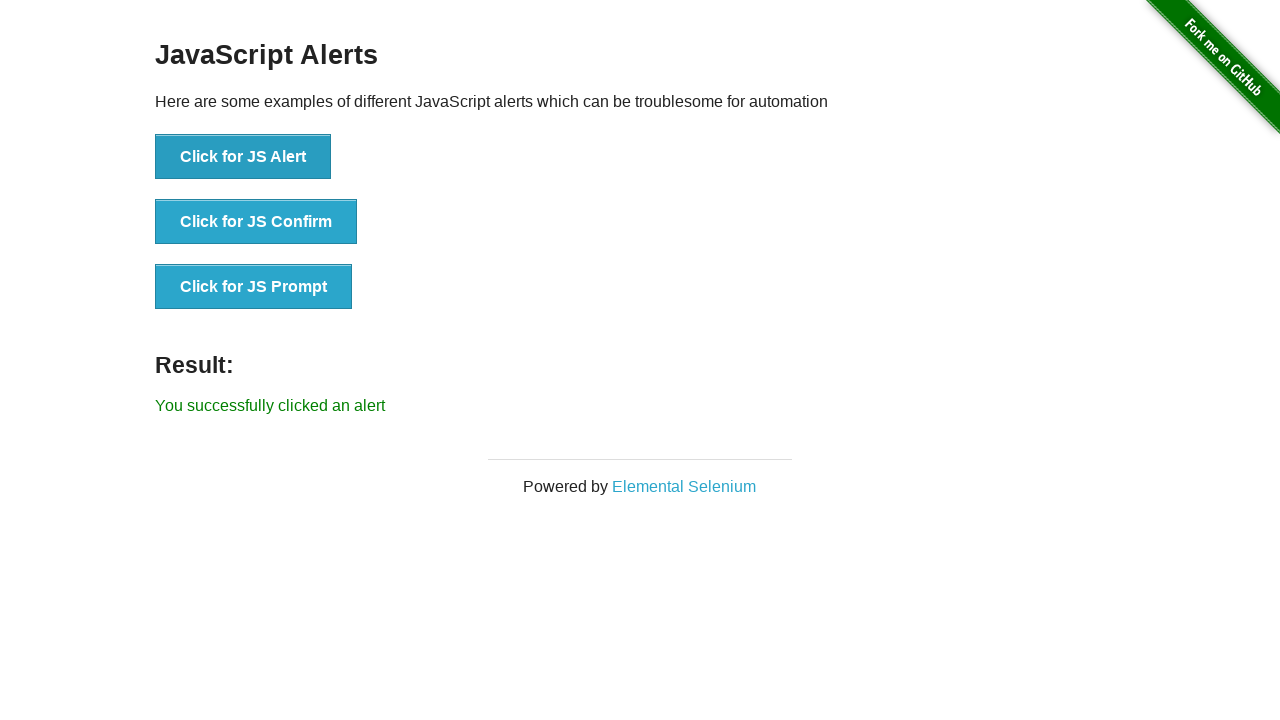

Set up dialog handler to accept alerts
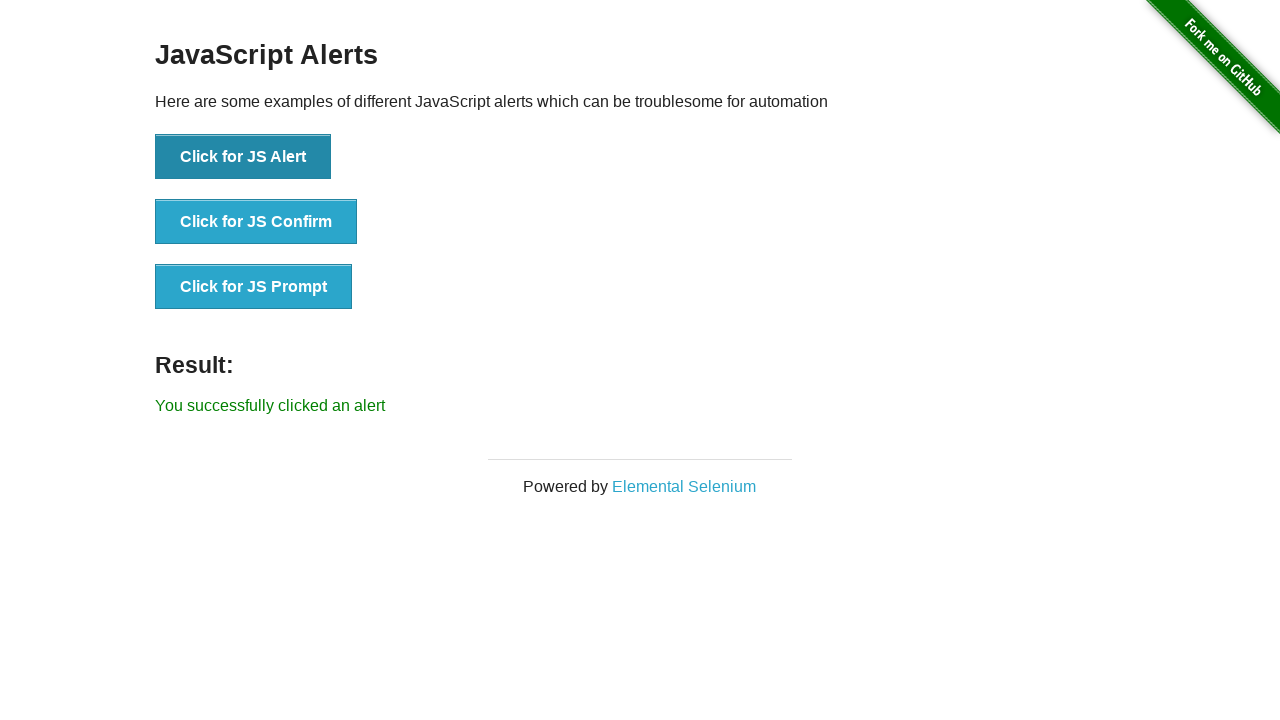

Result message element loaded on page
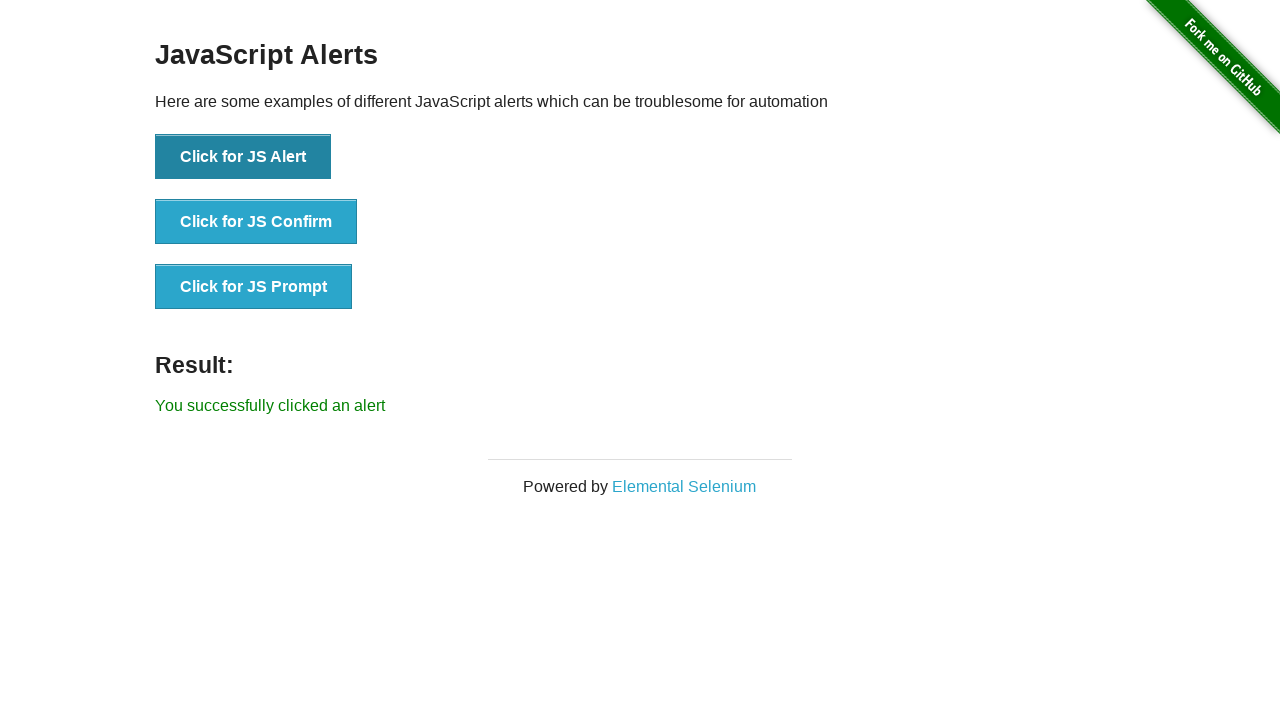

Retrieved result text content
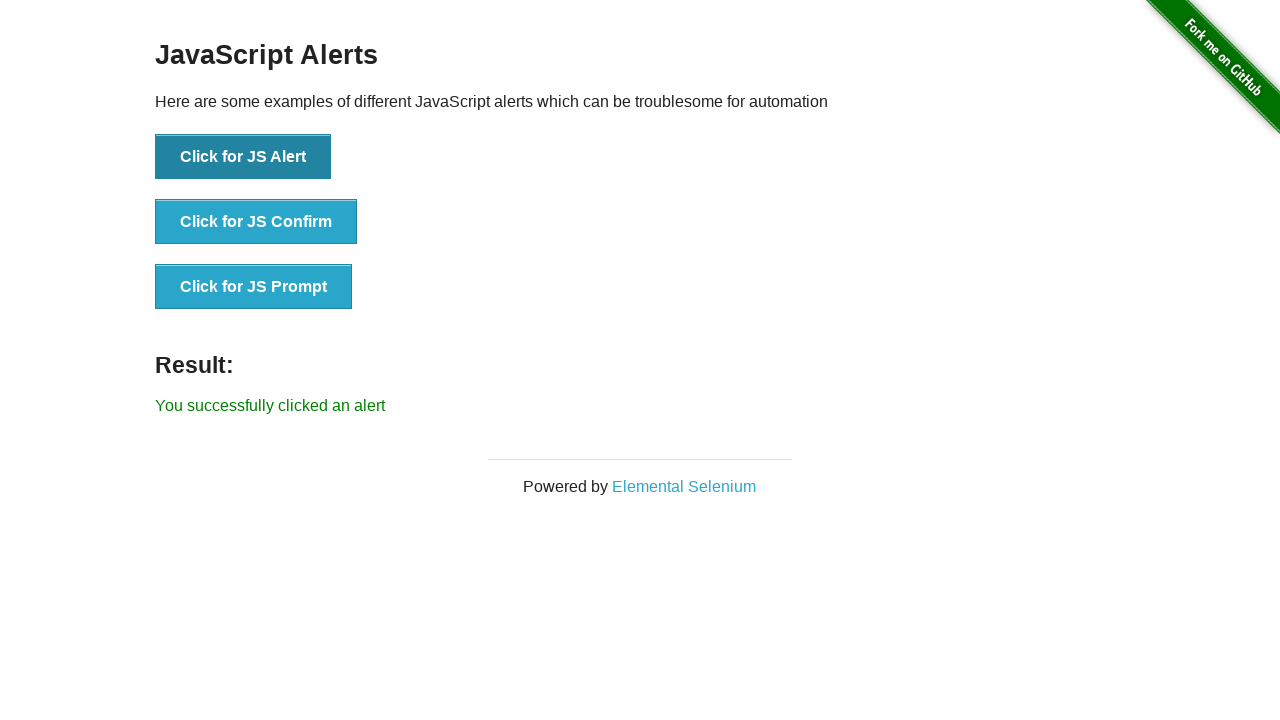

Verified result text matches expected message 'You successfully clicked an alert'
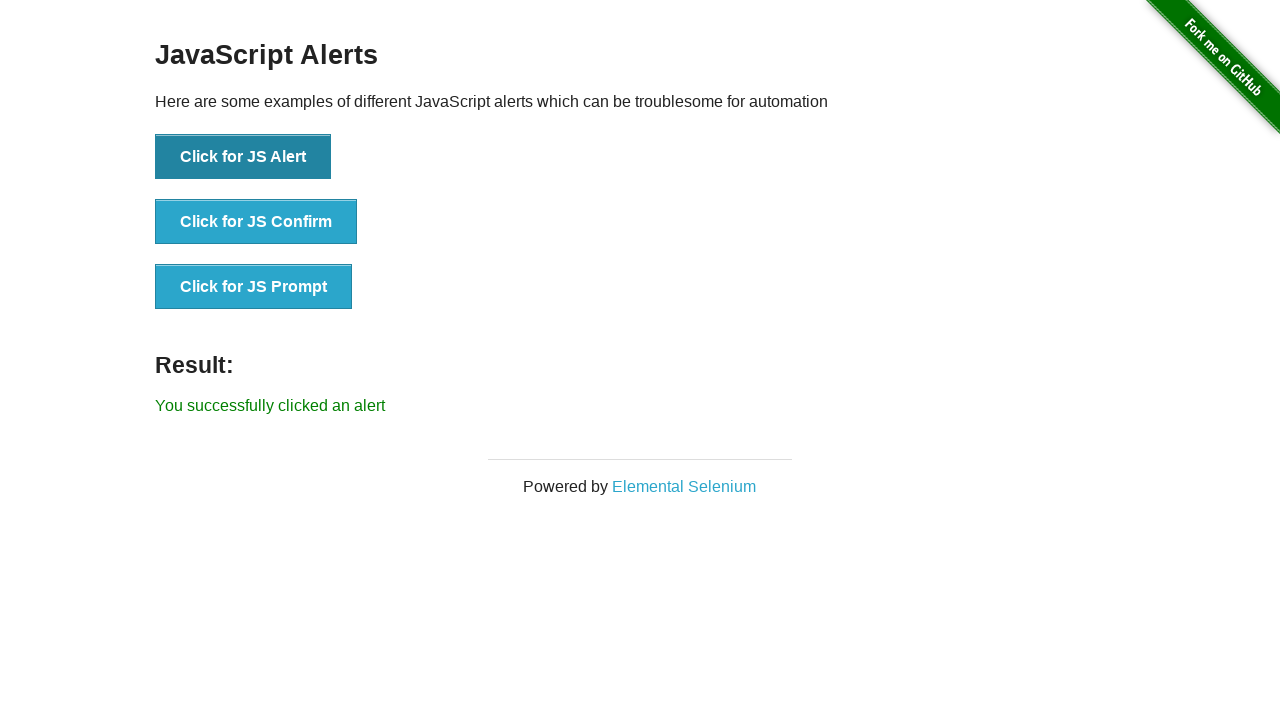

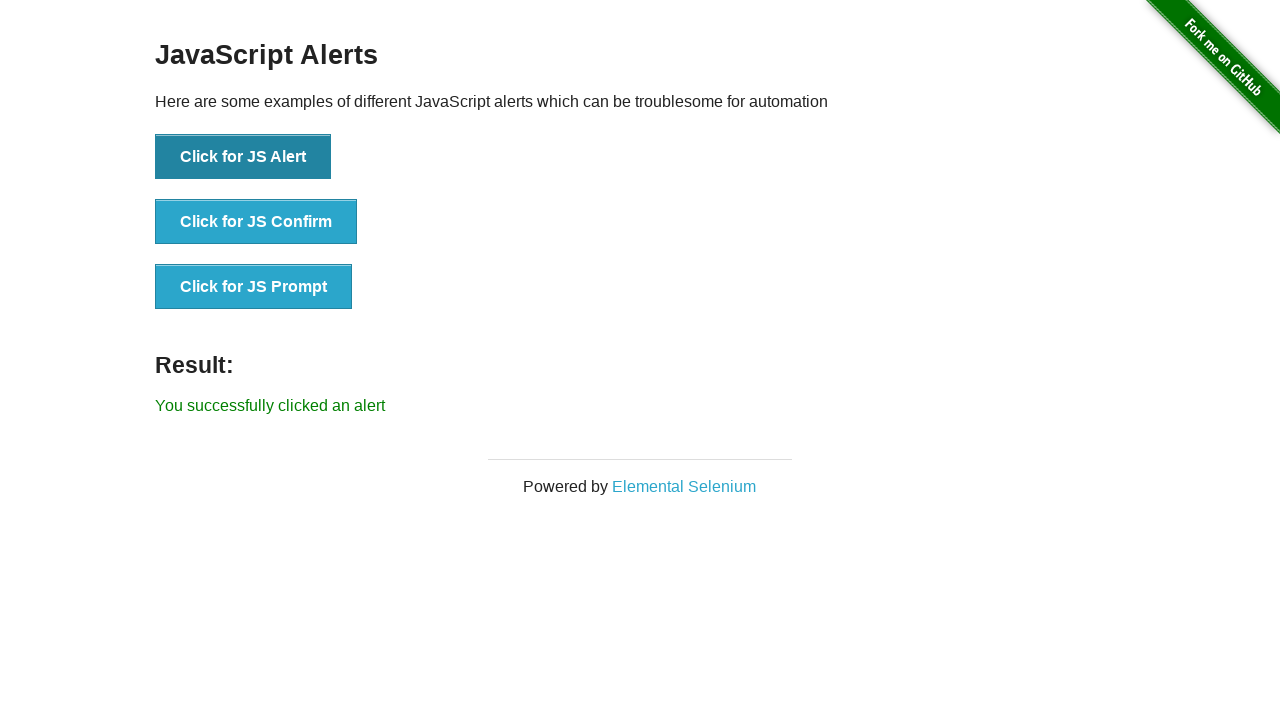